Tests the two-way data binding by entering a name in the input field and verifying the Hello message updates

Starting URL: https://angularjs.org

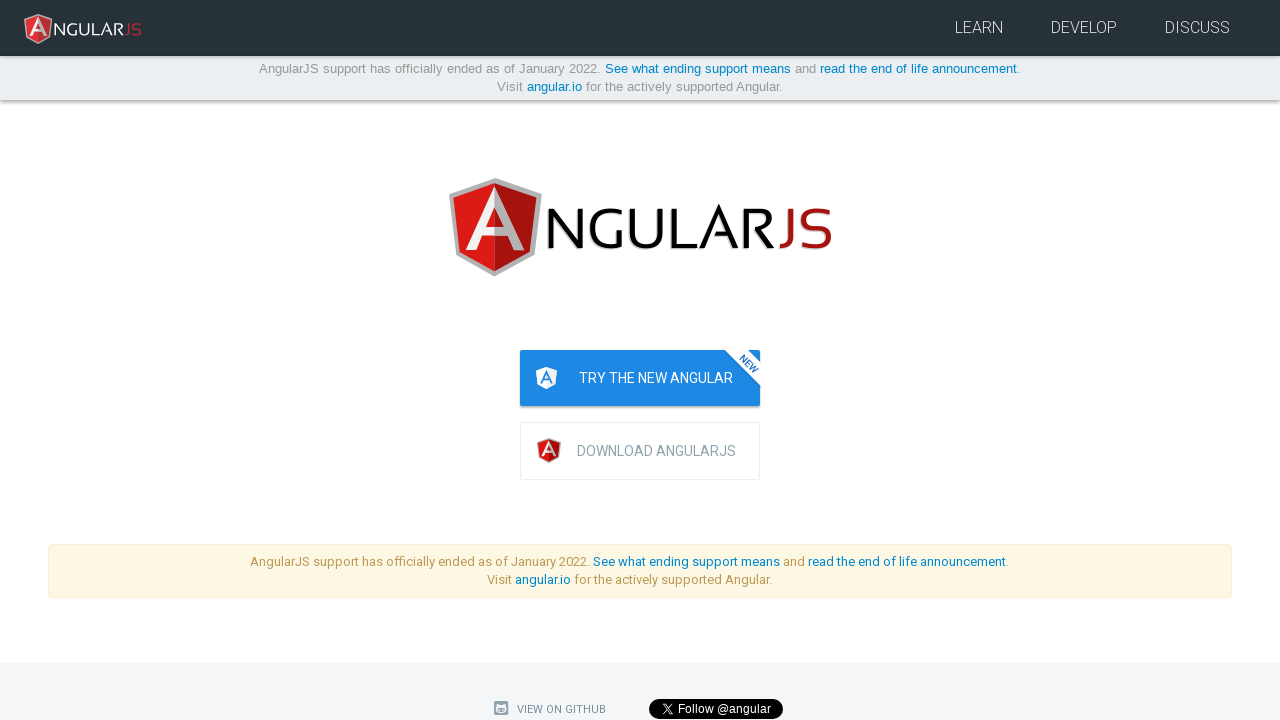

Clicked on the name input field at (940, 360) on [ng-model="yourName"]
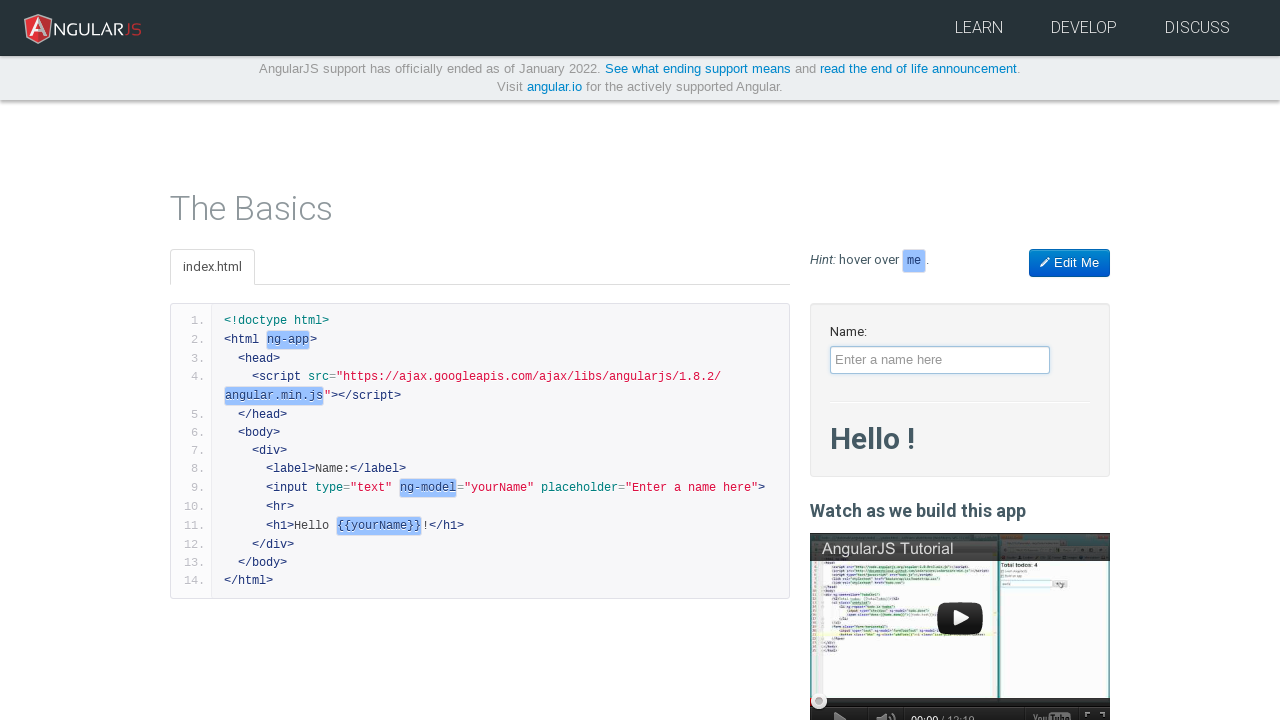

Filled name input field with 'Jeff' on [ng-model="yourName"]
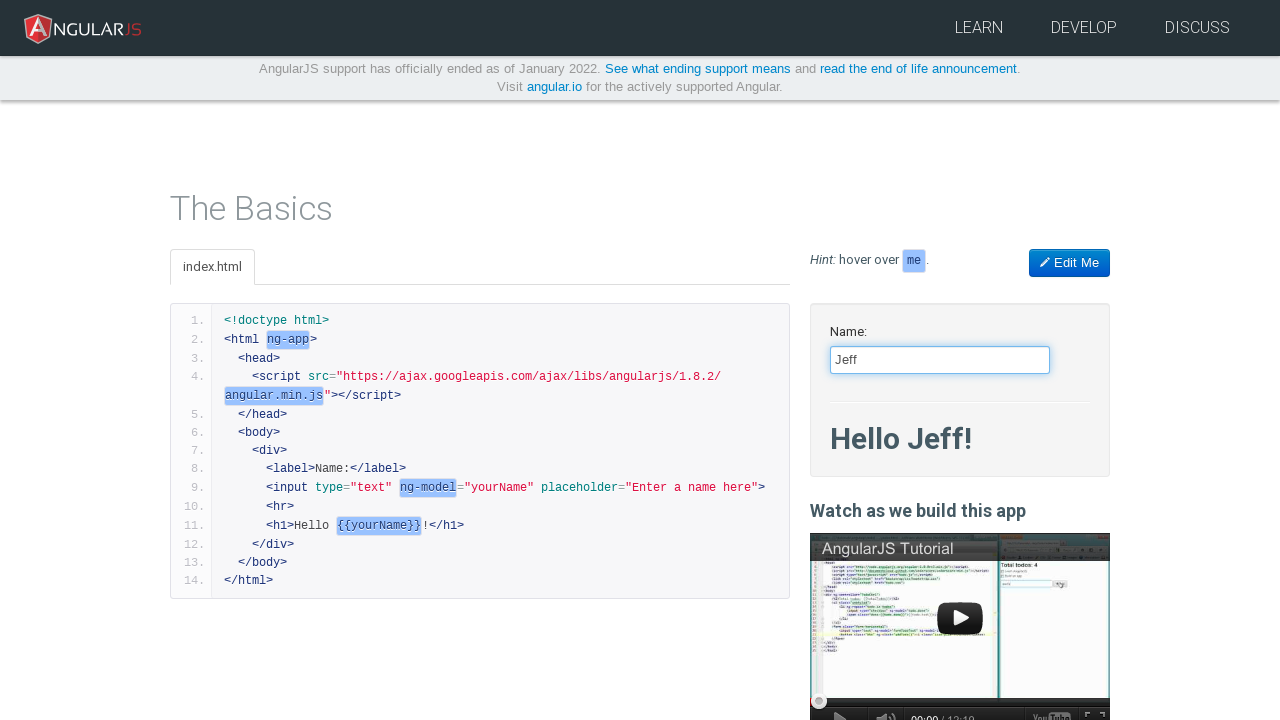

Located the Hello message heading element
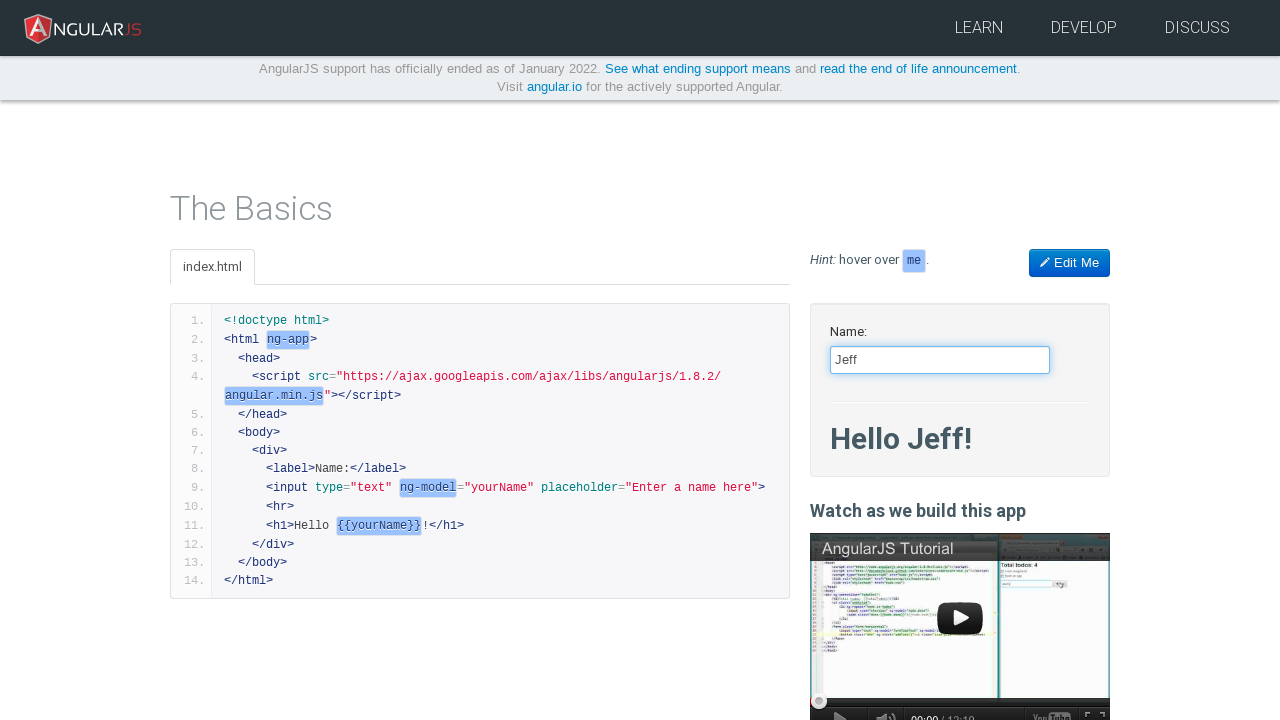

Verified Hello message updated to 'Hello Jeff!' confirming two-way data binding
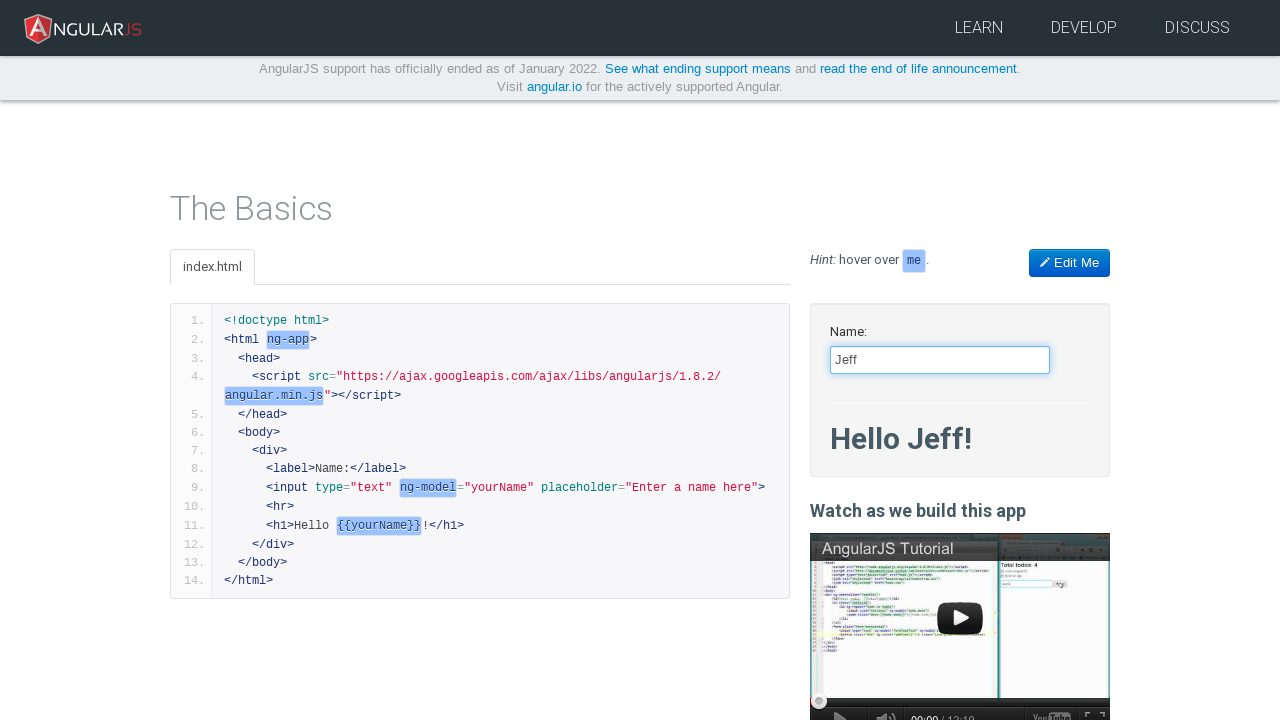

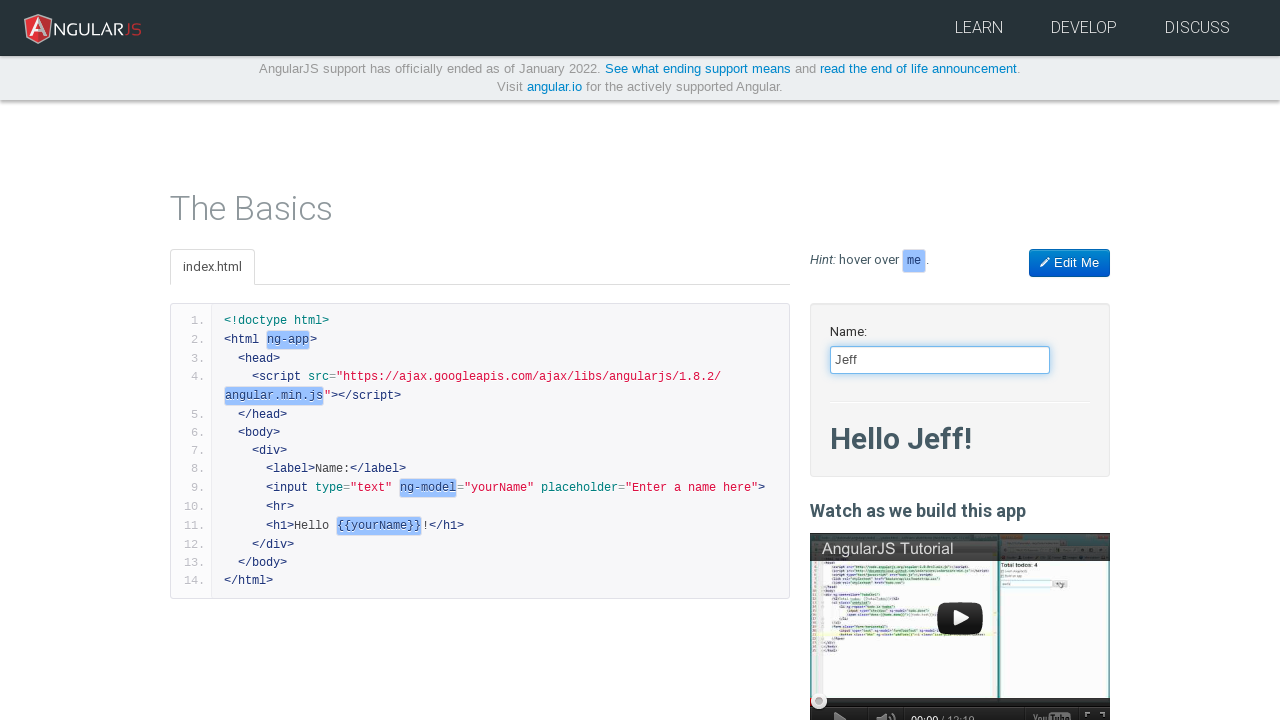